Tests the onboarding flow on the University of Auckland's YourWorld website by clicking through the welcome dialog as a guest user who just wants to browse.

Starting URL: https://yourworld.auckland.ac.nz/

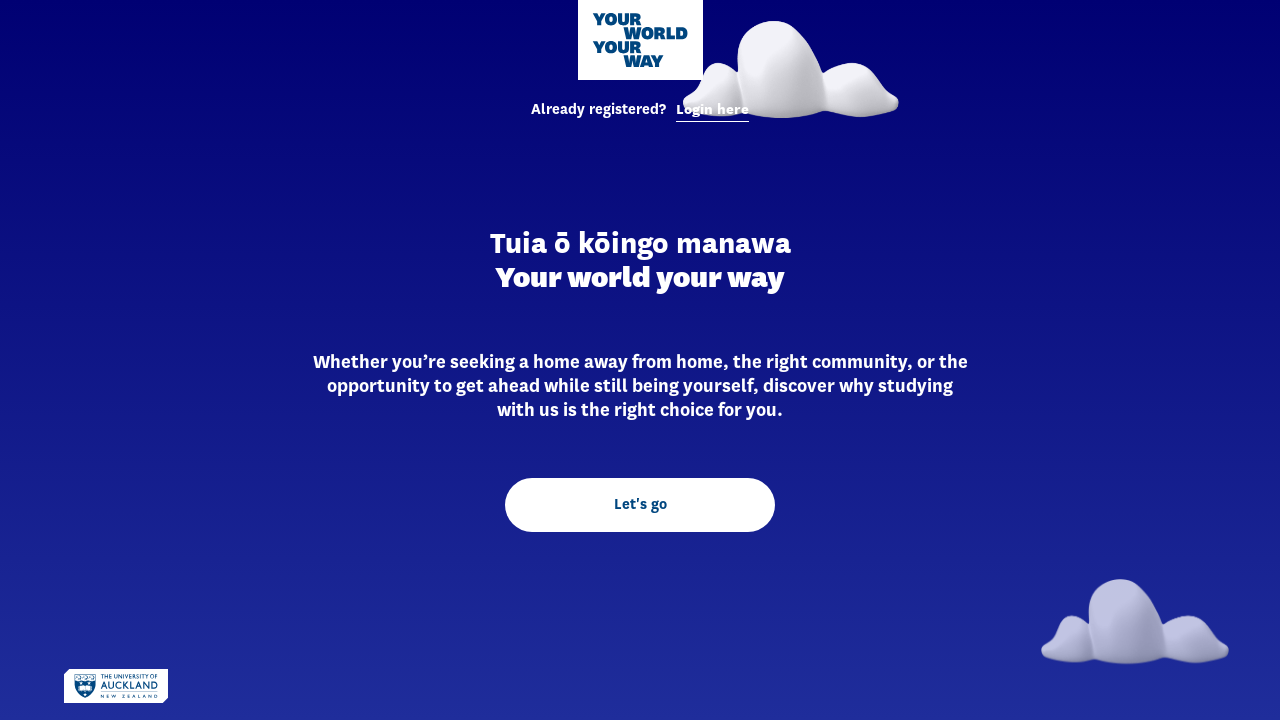

Clicked 'Let's go' button to start onboarding flow at (640, 505) on internal:role=button[name="Let's go"i]
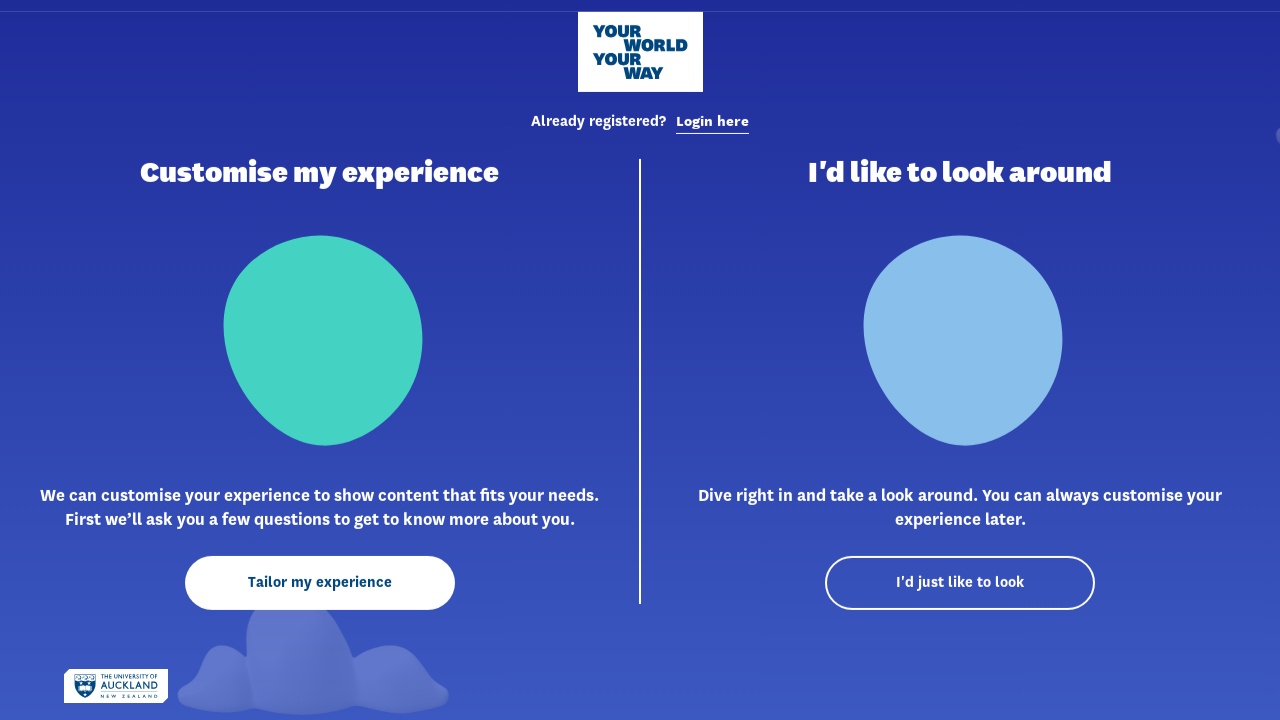

Clicked 'I'd just like to look' button to browse as guest user at (960, 570) on internal:role=button[name="I'd just like to look"i]
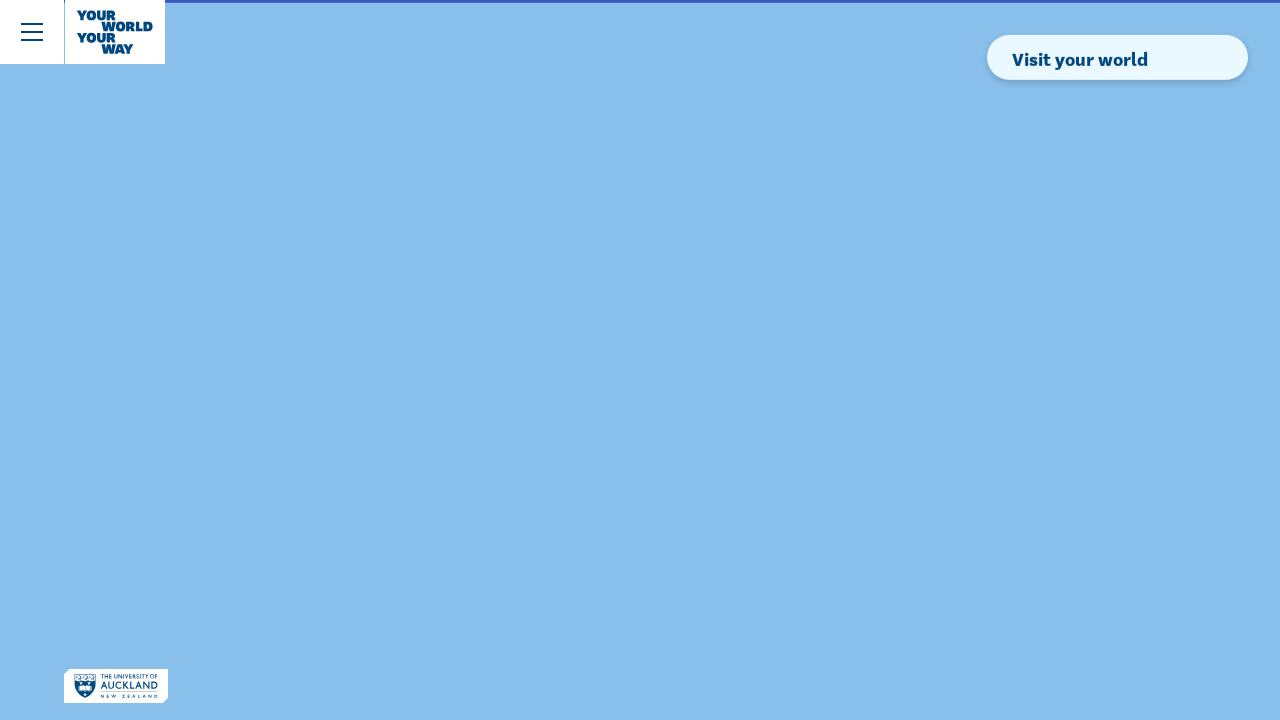

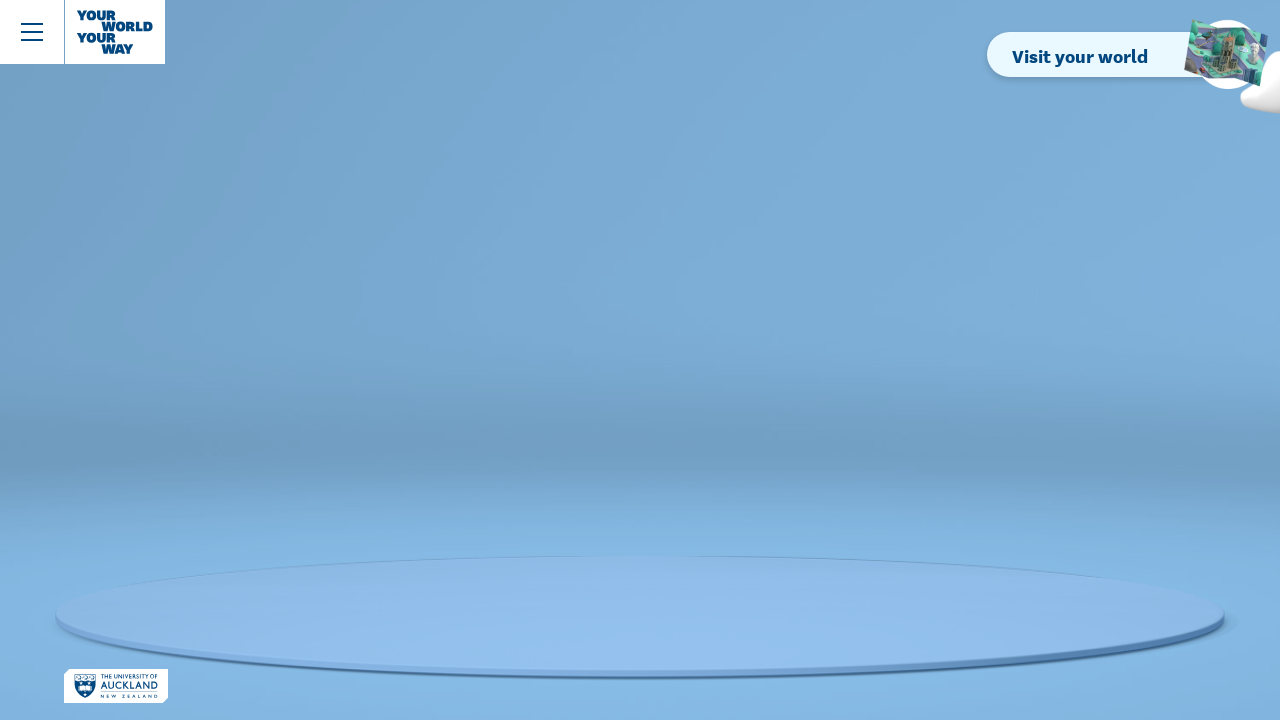